Tests the complete checkout process including adding item to cart, filling billing details, selecting payment method, and placing order

Starting URL: https://practice.automationtesting.in/

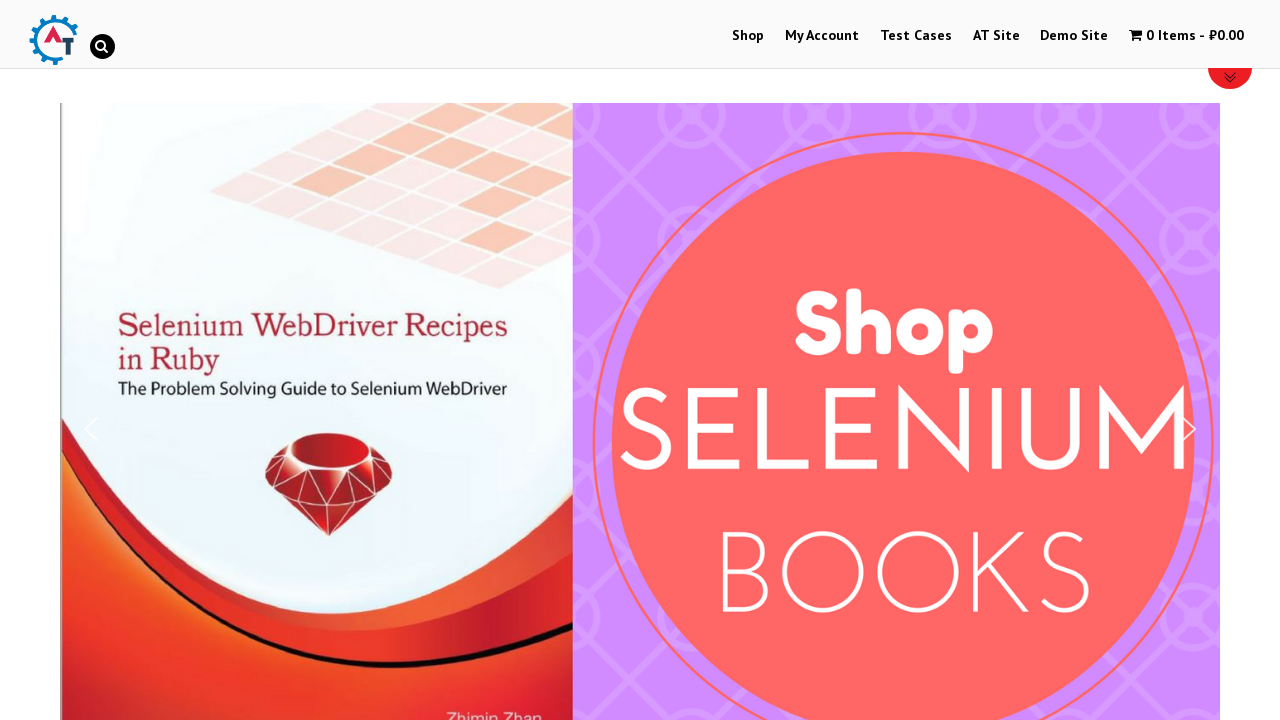

Clicked 'Shop' link to navigate to shop page at (748, 36) on a:text('Shop')
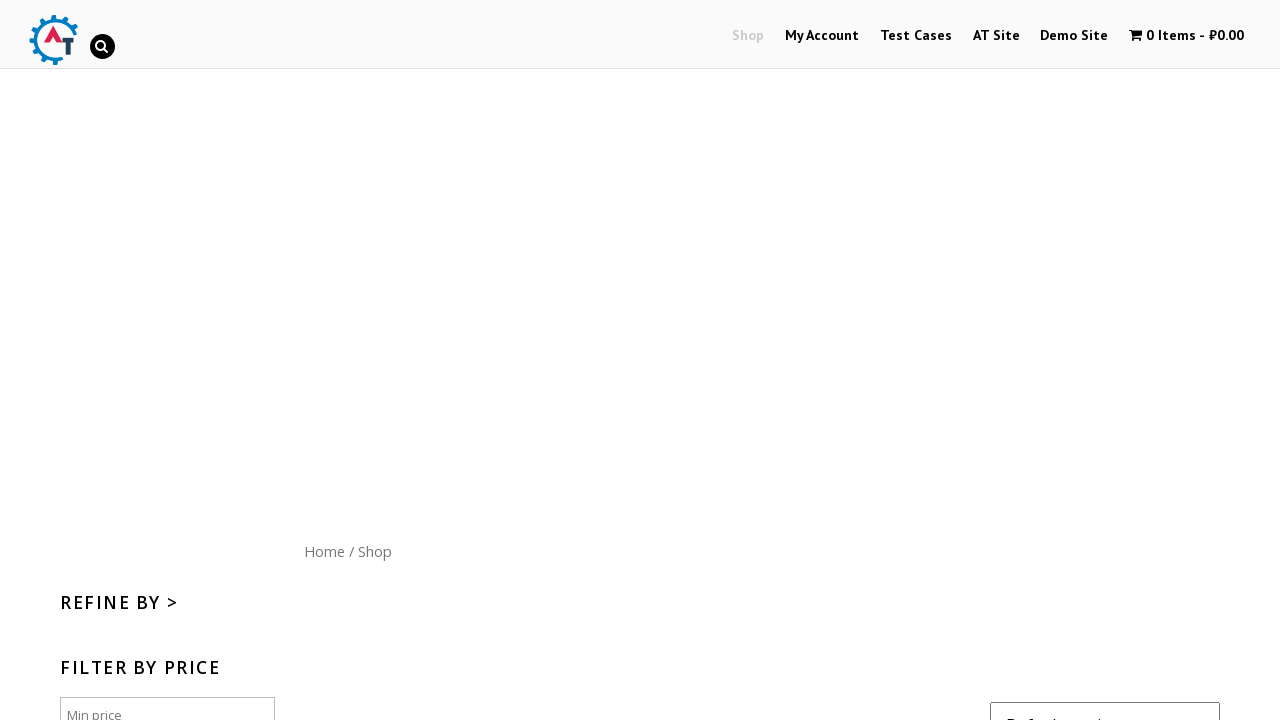

Scrolled down 300px to see products
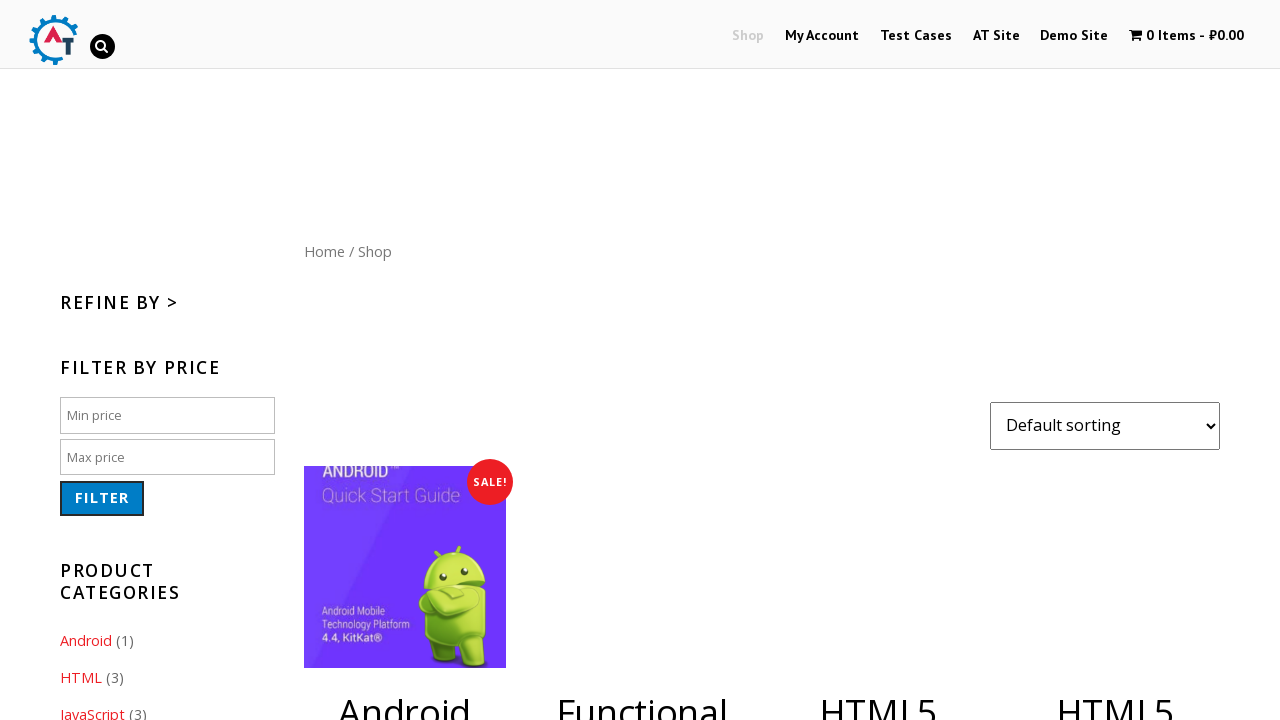

Clicked 'Add to cart' button for Java book at (642, 361) on .post-165 > .button
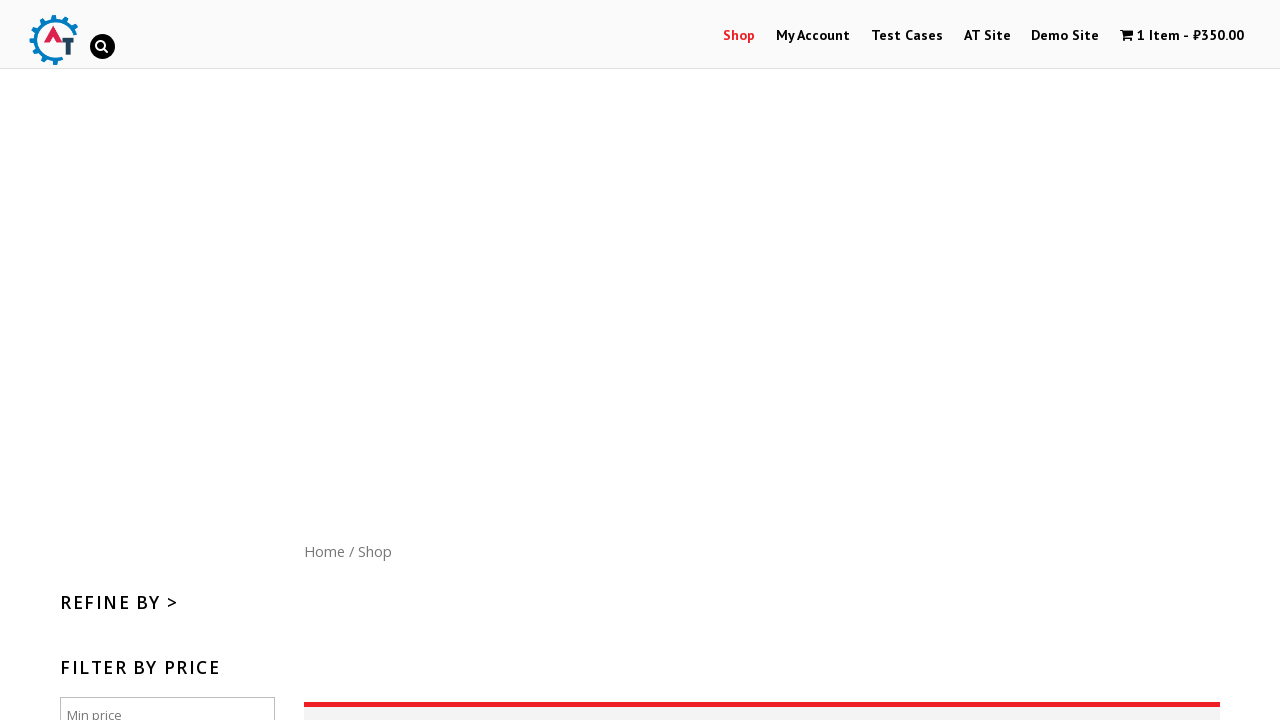

Waited 3 seconds for cart to update
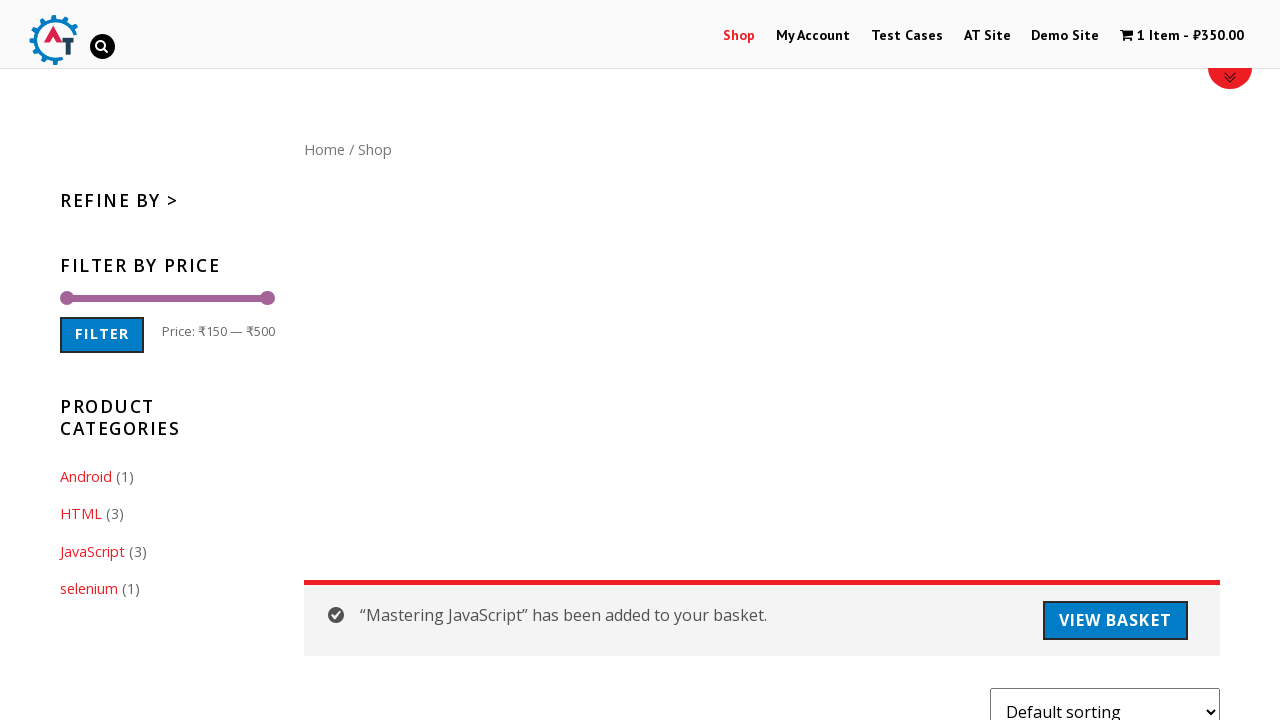

Clicked cart icon to open cart at (1182, 36) on .wpmenucart-contents
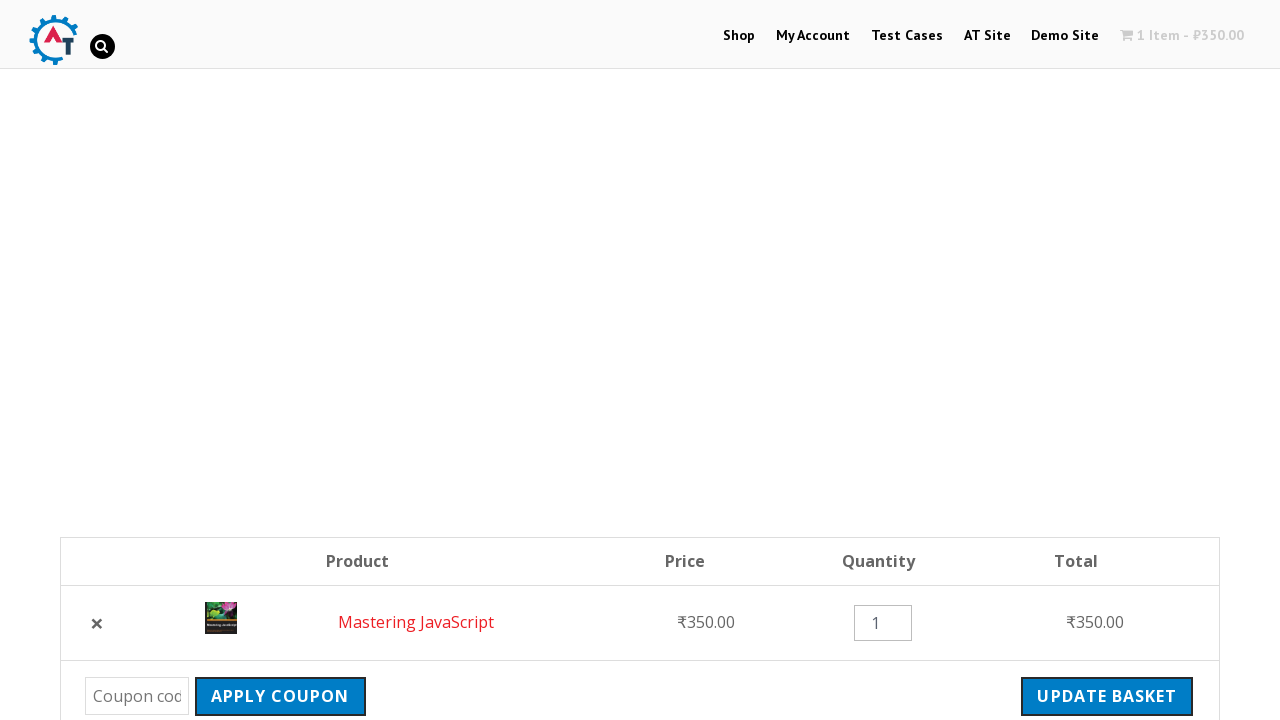

Checkout button is visible
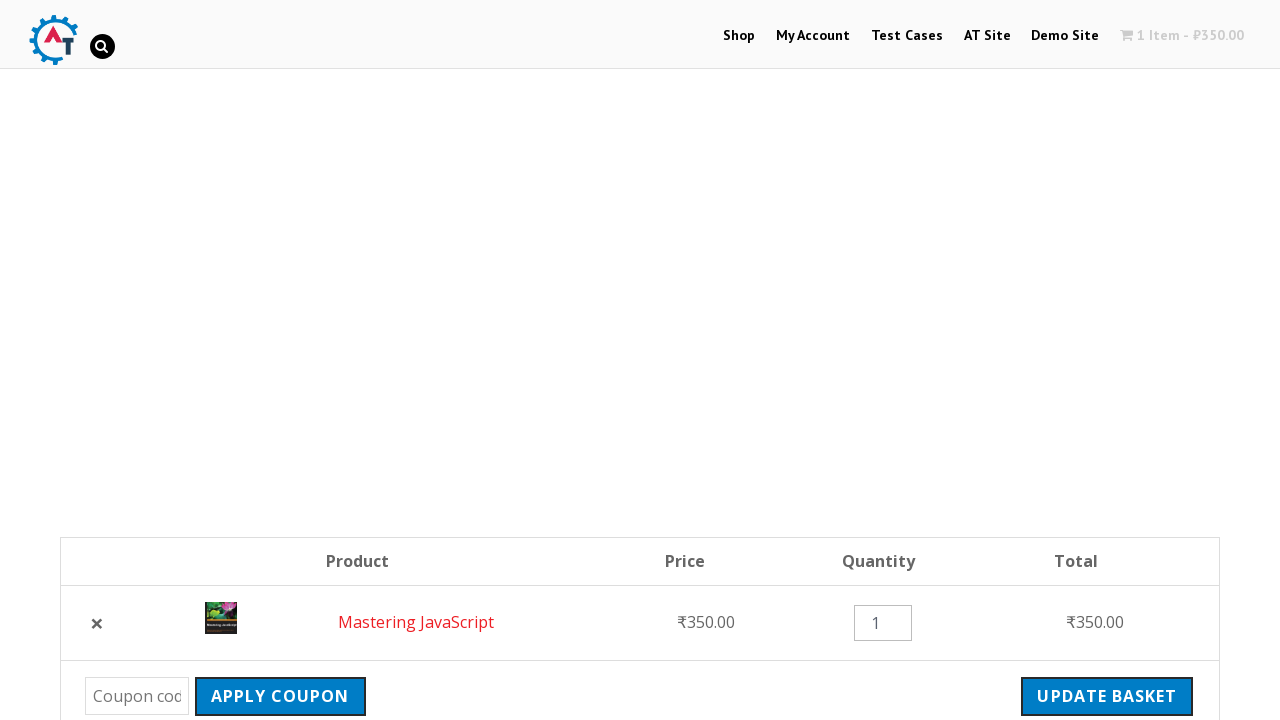

Clicked checkout button to proceed to billing page at (1098, 629) on .checkout-button
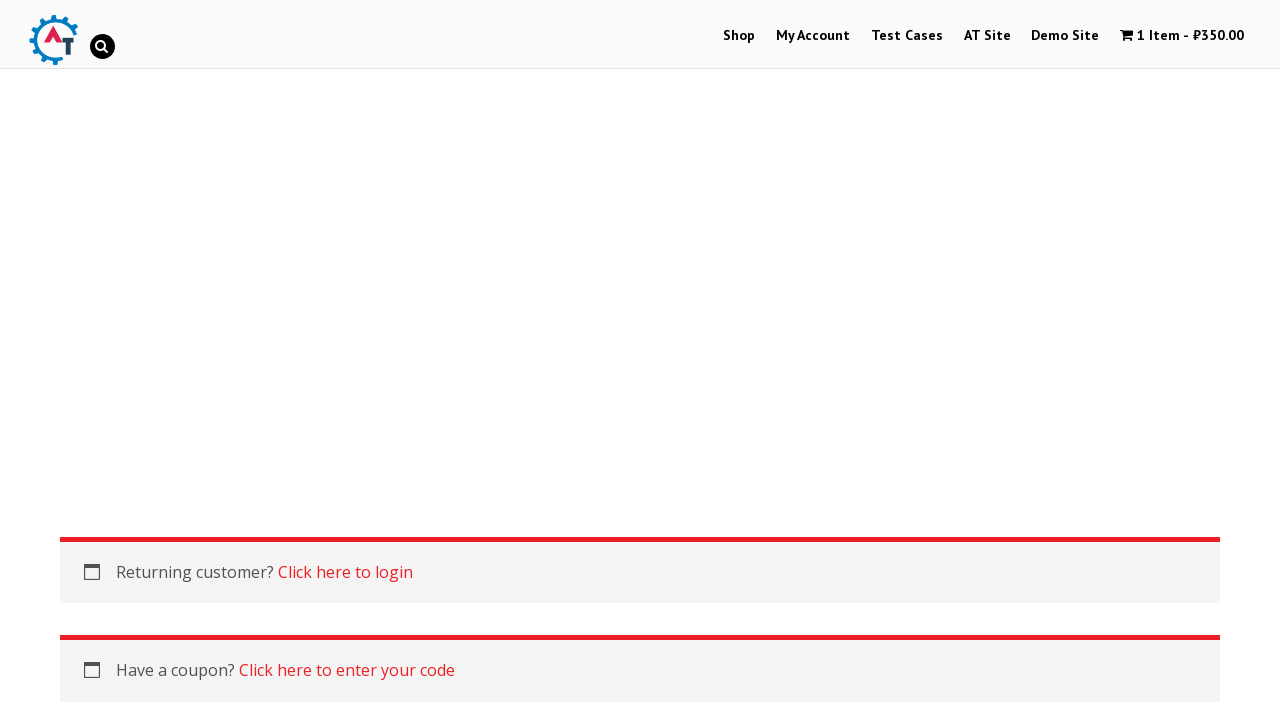

Billing first name field is visible
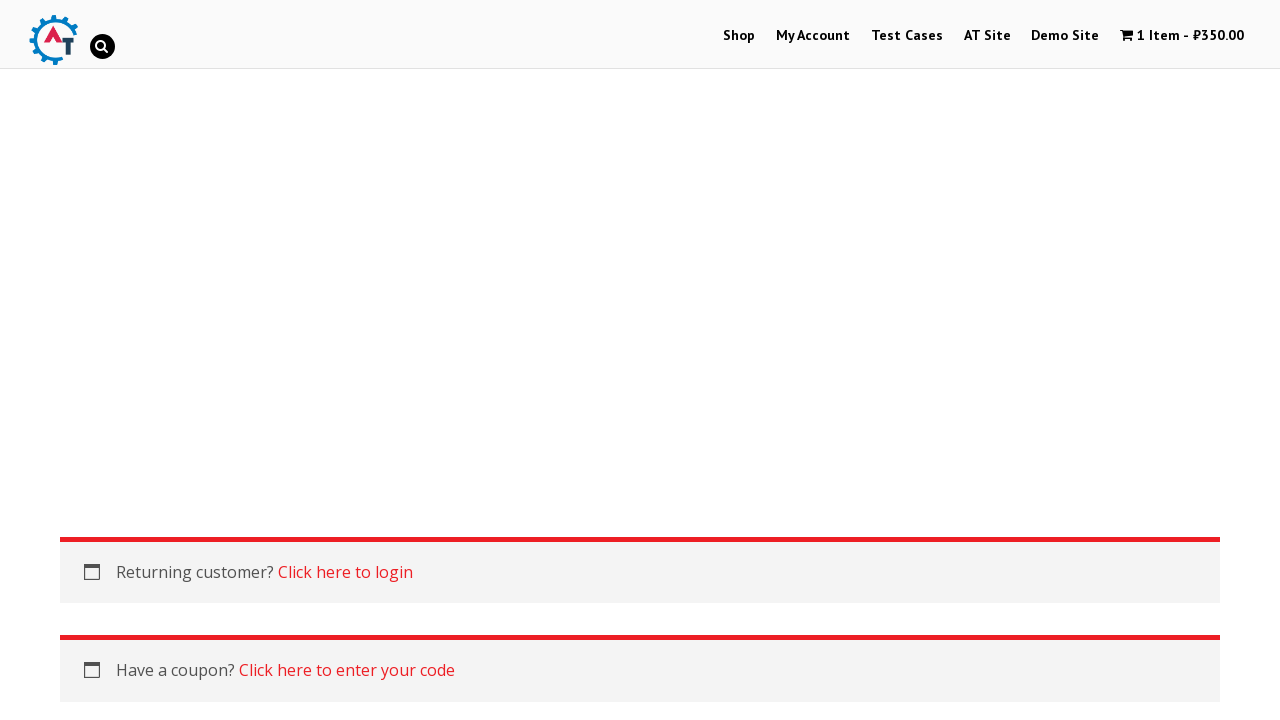

Filled billing first name with 'Romeo' on #billing_first_name
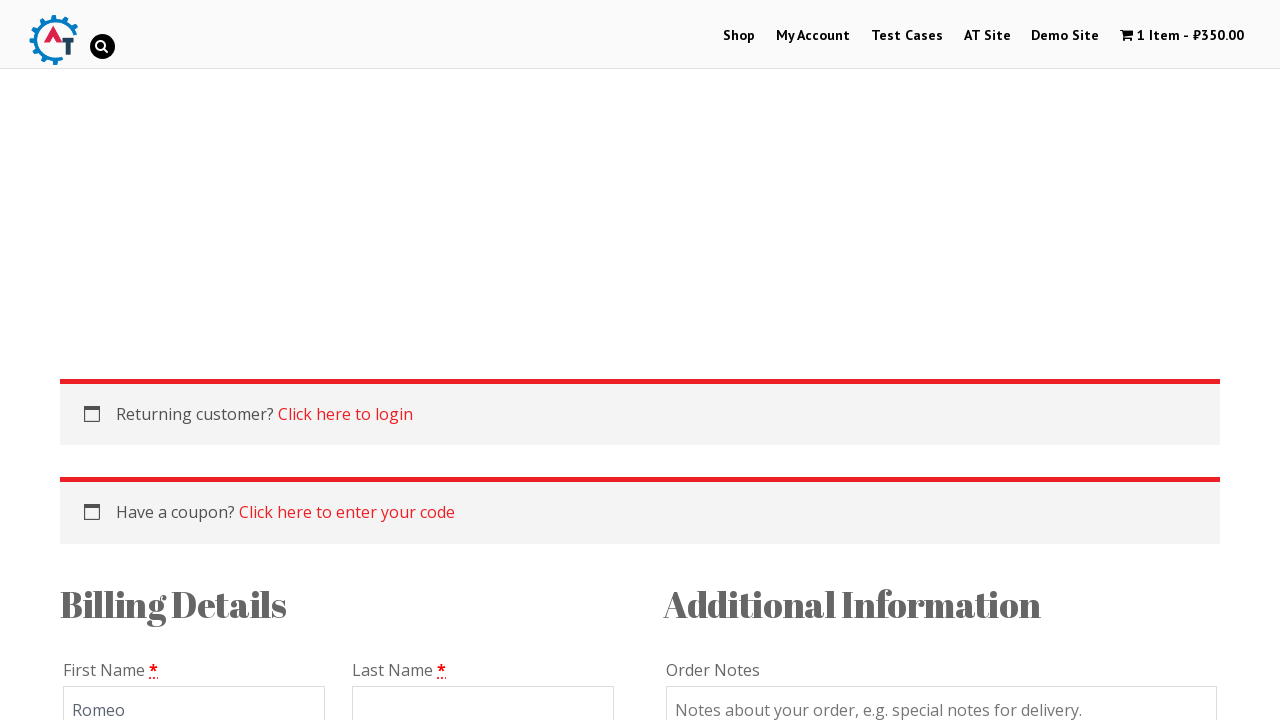

Filled billing last name with 'Gestron' on #billing_last_name
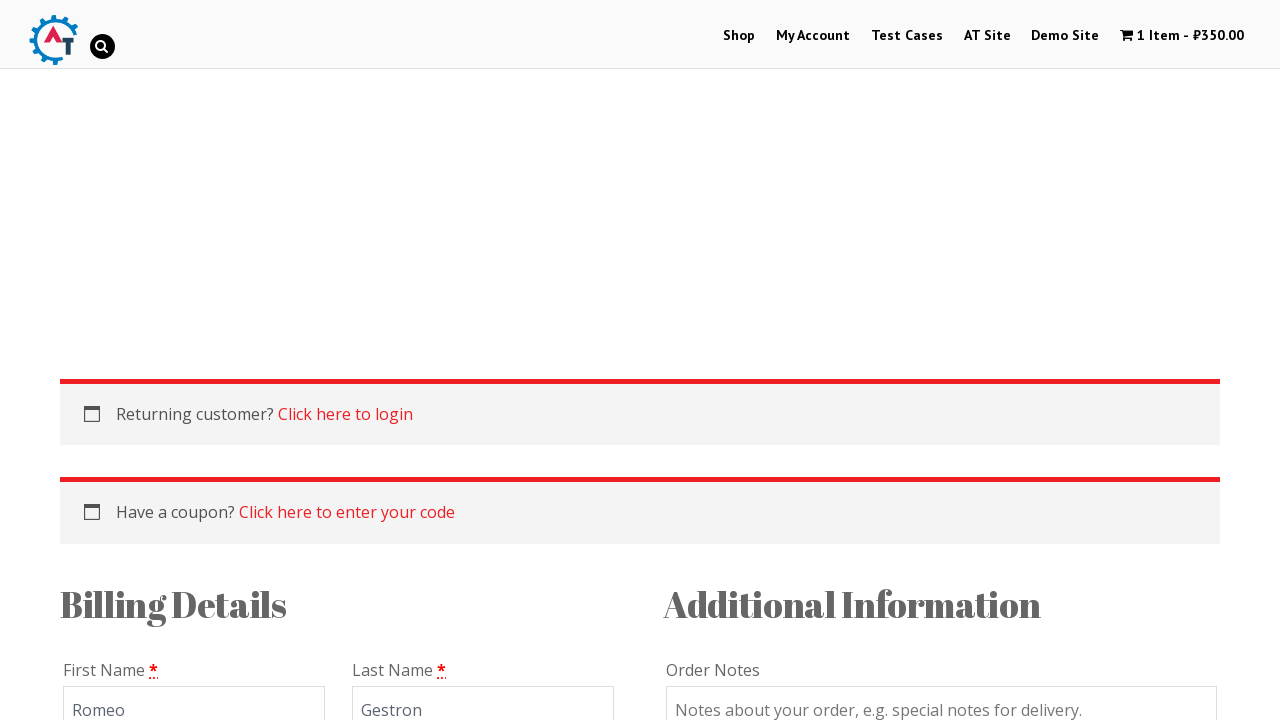

Filled email with 'testuser123@example.com' on #billing_email
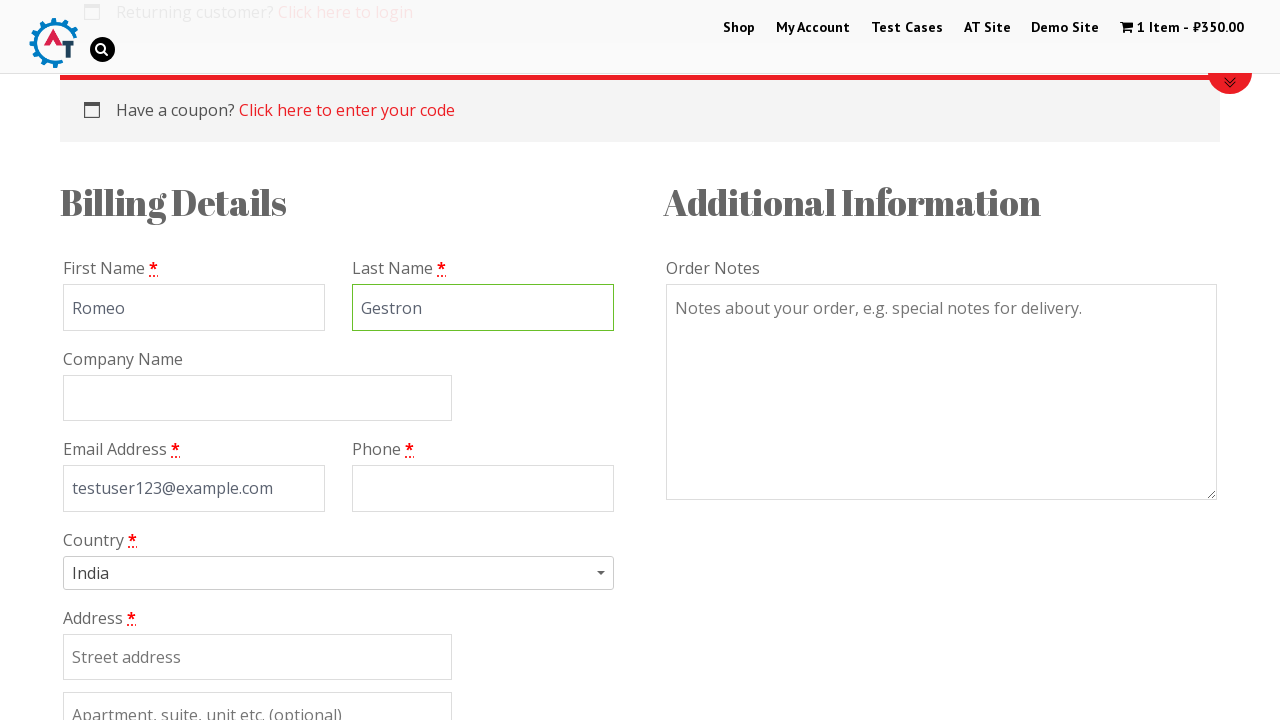

Filled phone number with '89543356744' on #billing_phone
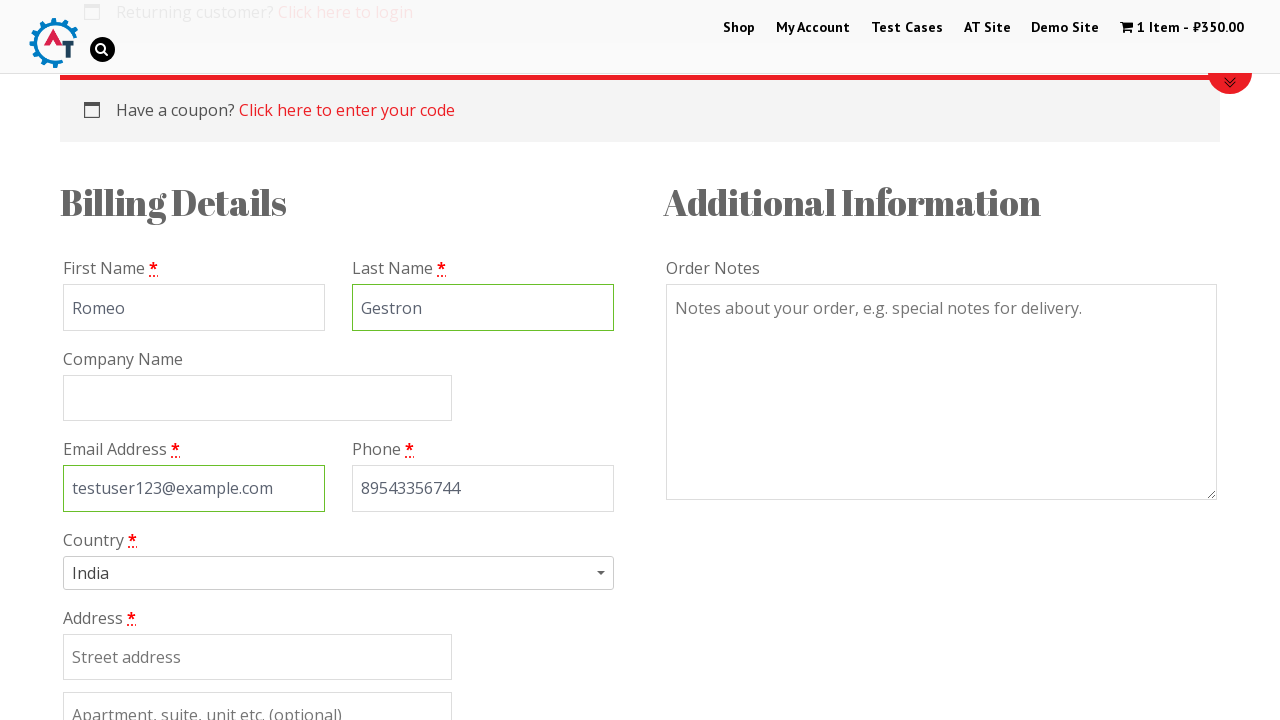

Clicked country dropdown to open selection at (338, 579) on #s2id_billing_country
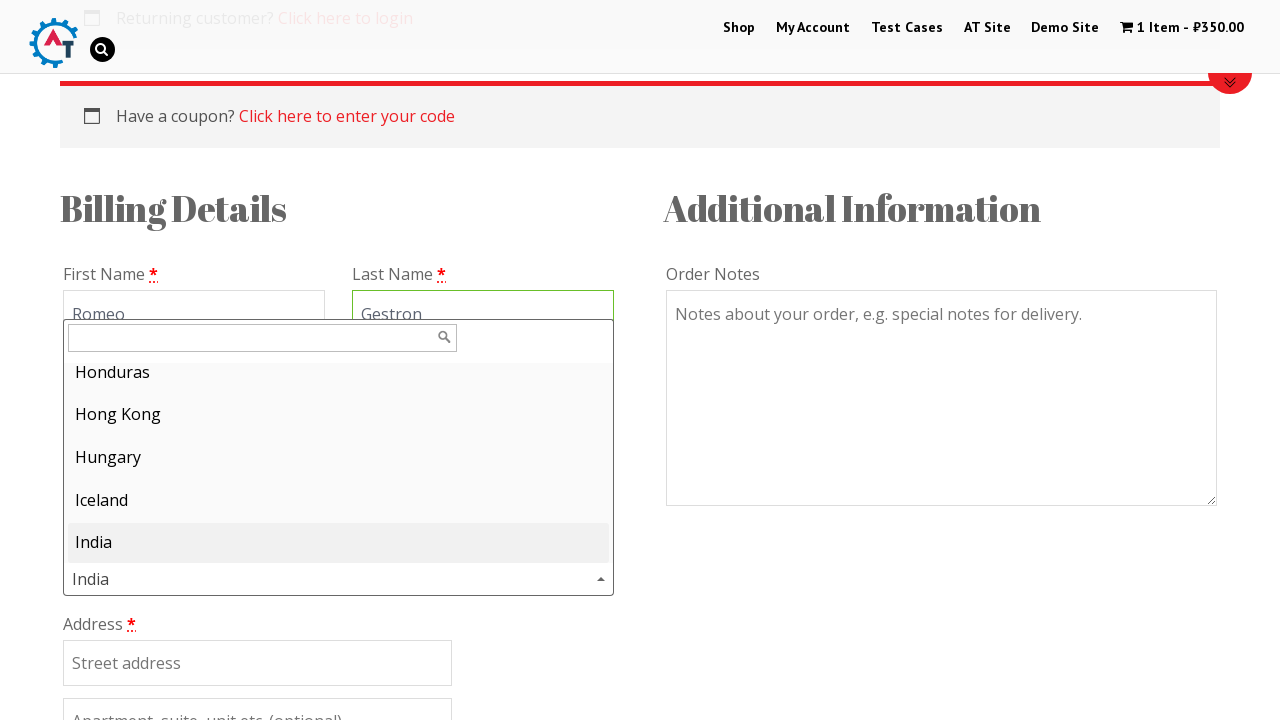

Typed 'Russia' in country search field on #s2id_autogen1_search
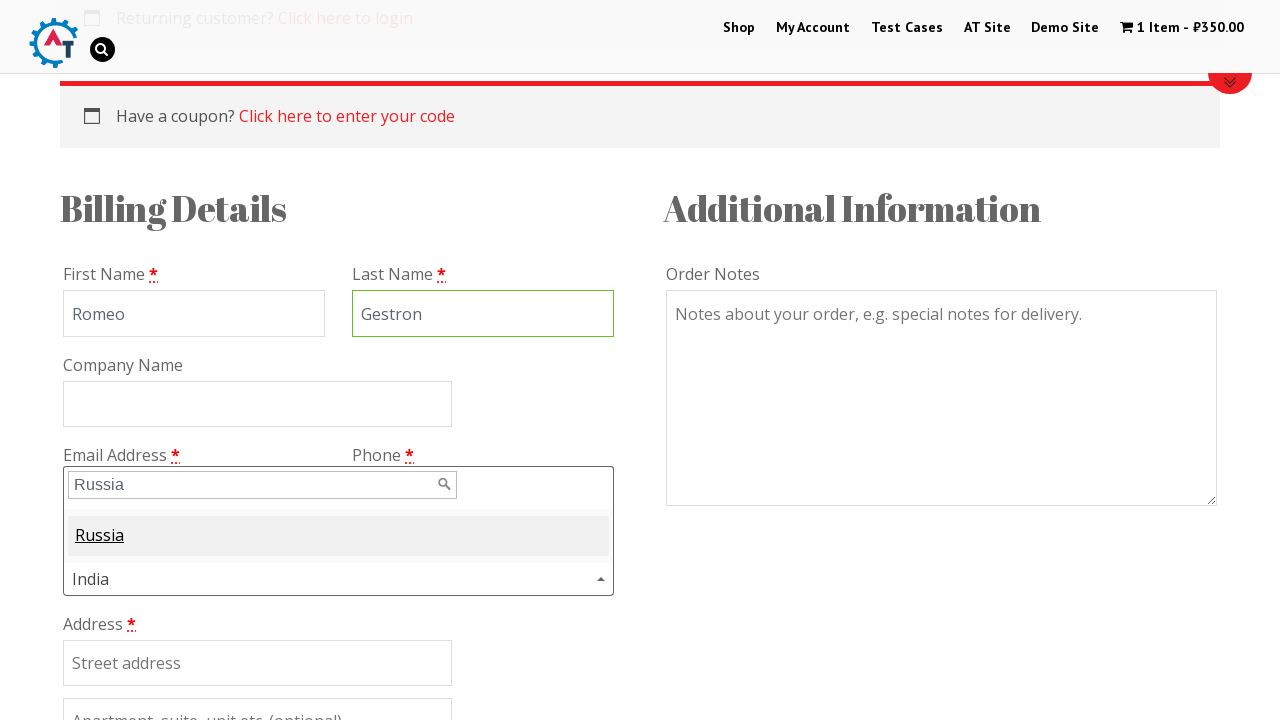

Selected 'Russia' from dropdown at (100, 535) on .select2-match
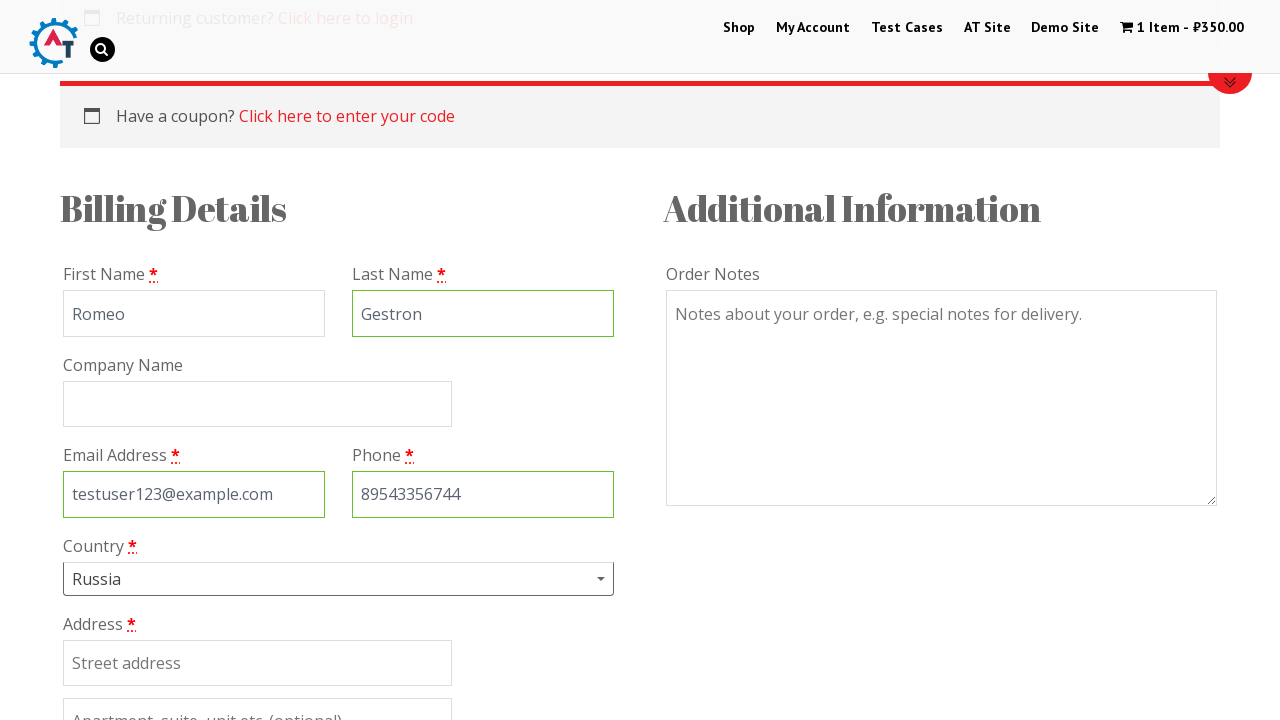

Filled billing address with 'Moscow' on #billing_address_1
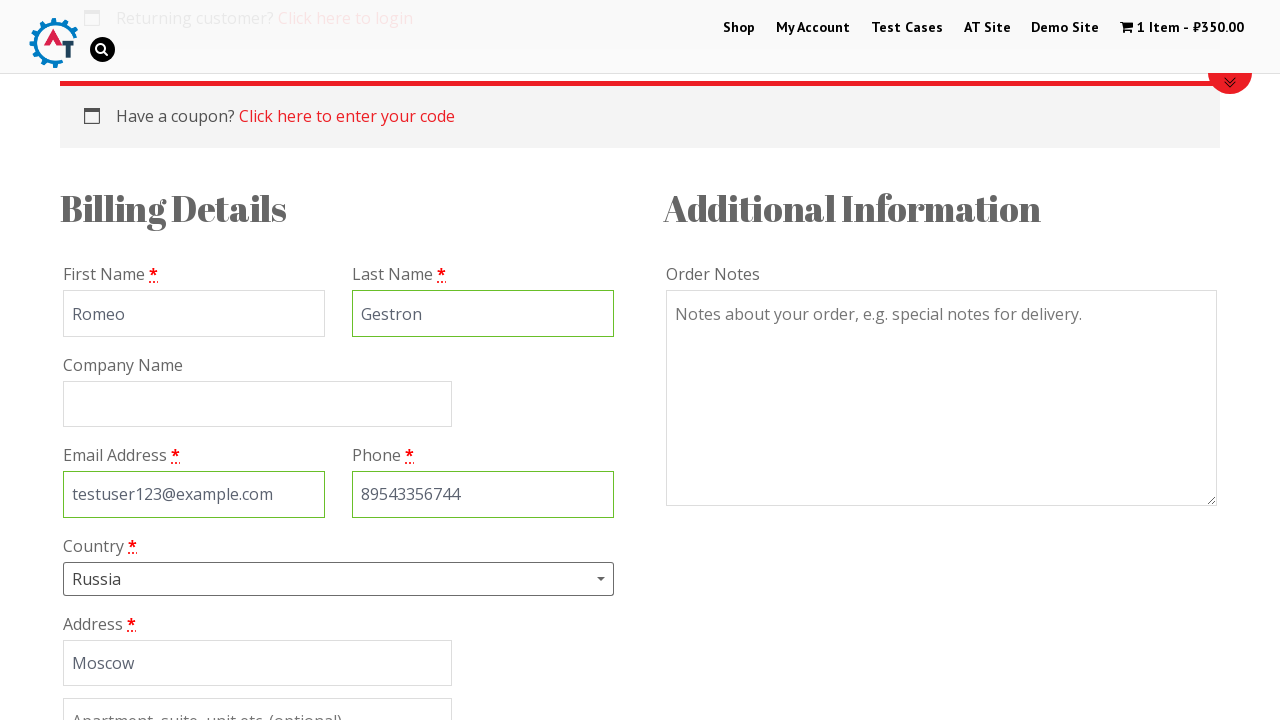

Filled city with 'Moscow' on #billing_city
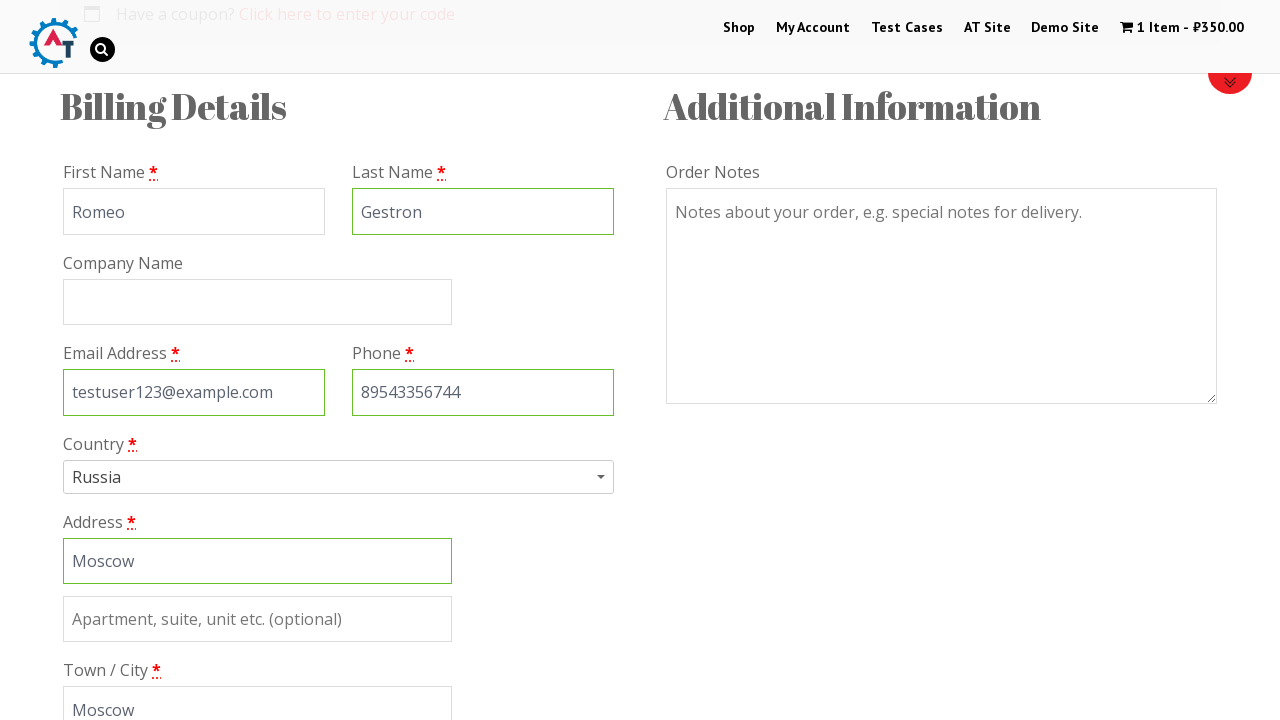

Filled state/province with 'Moscow district' on #billing_state
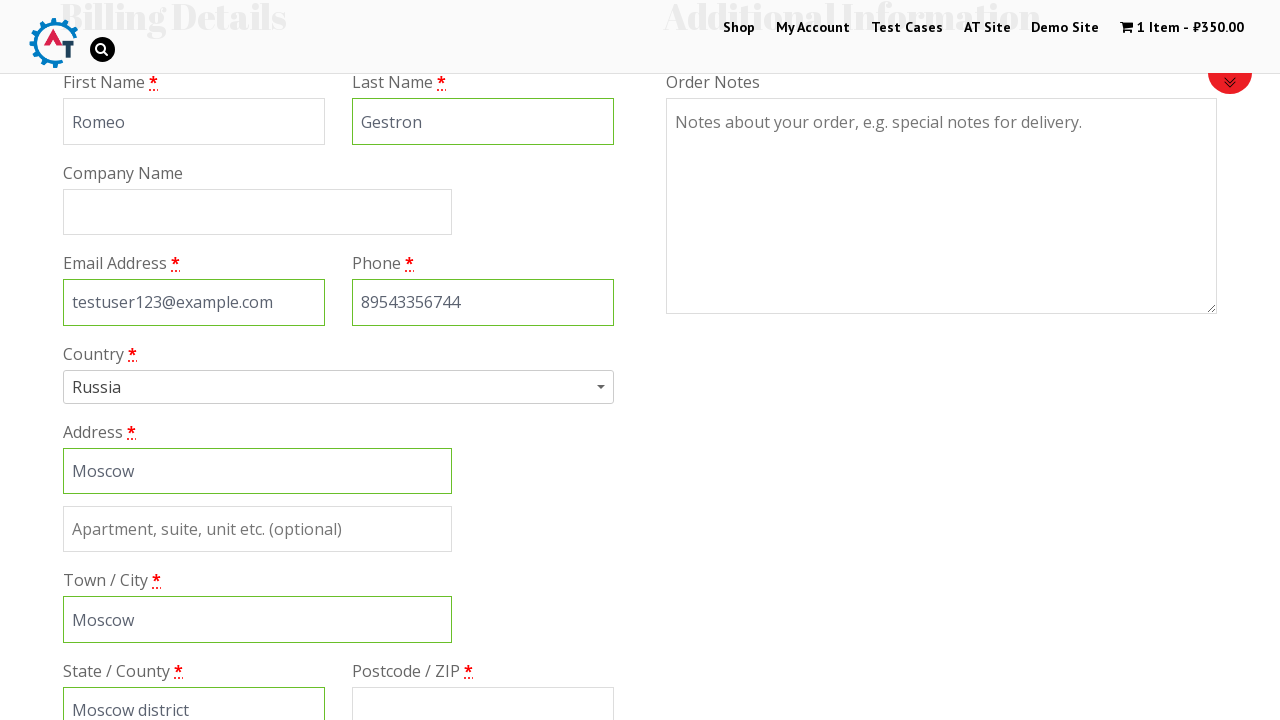

Filled postcode with '344214233' on #billing_postcode
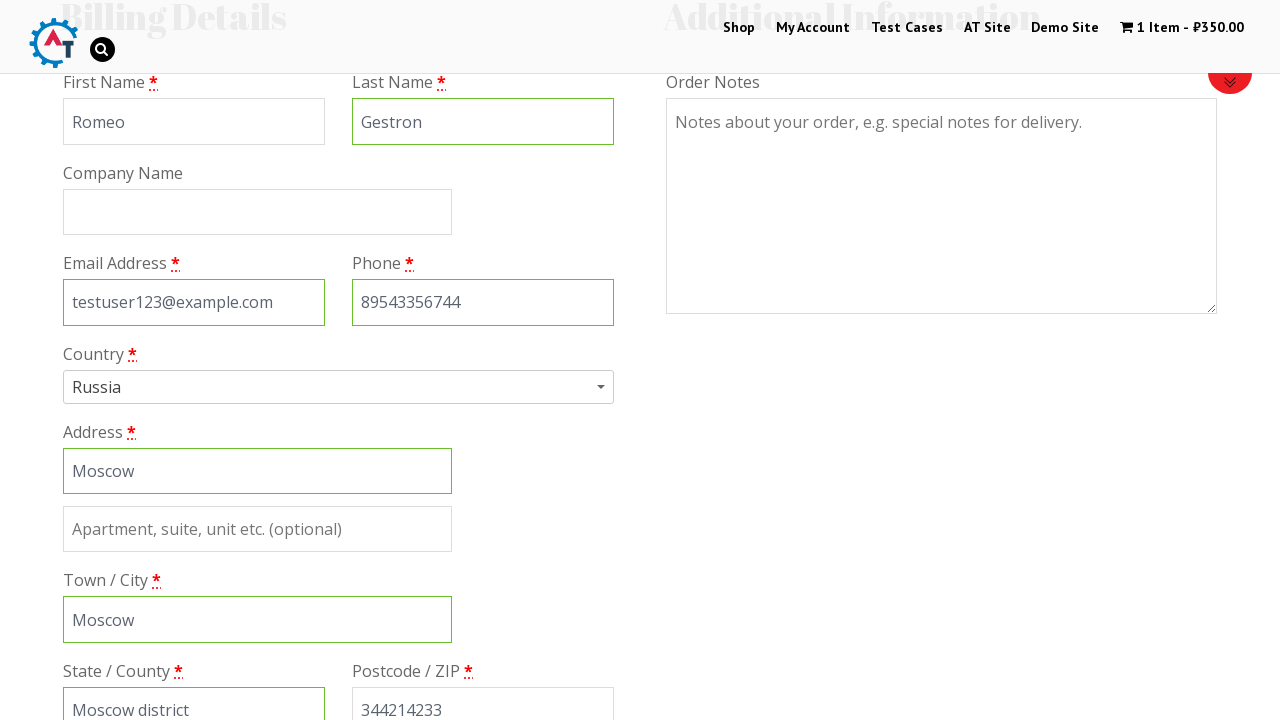

Scrolled down 600px to see payment options
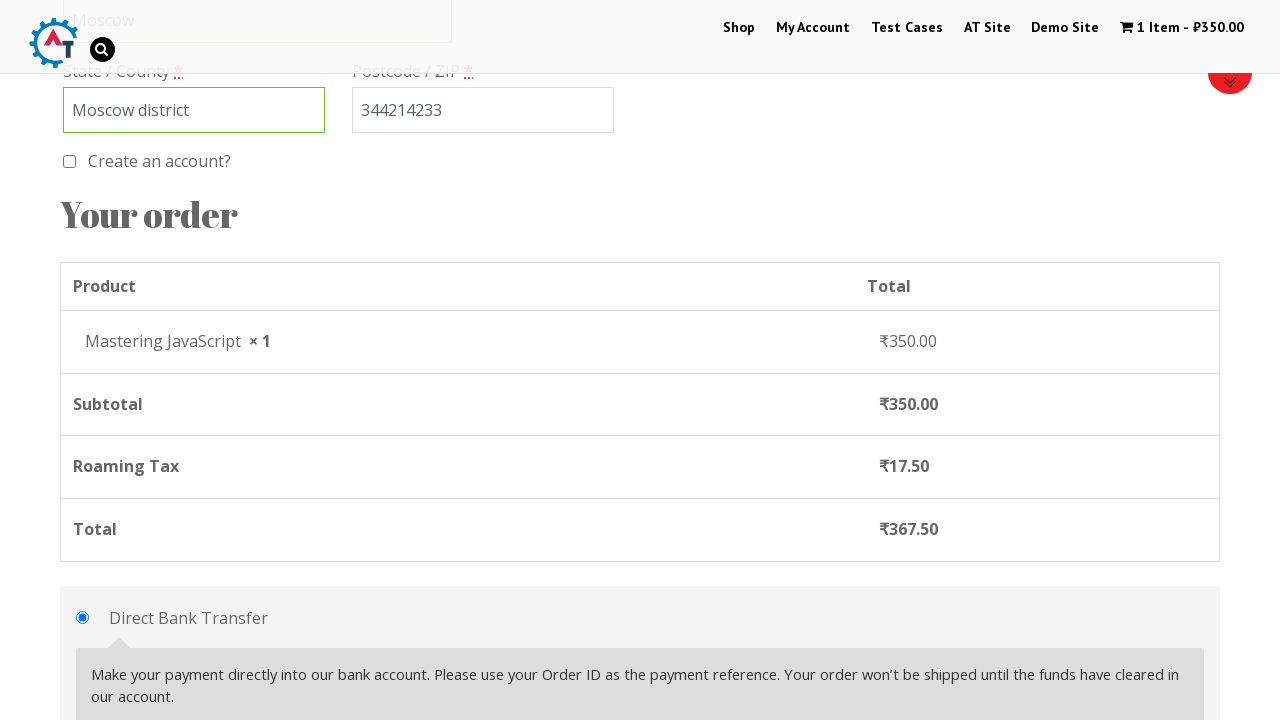

Waited 5 seconds for page to fully load
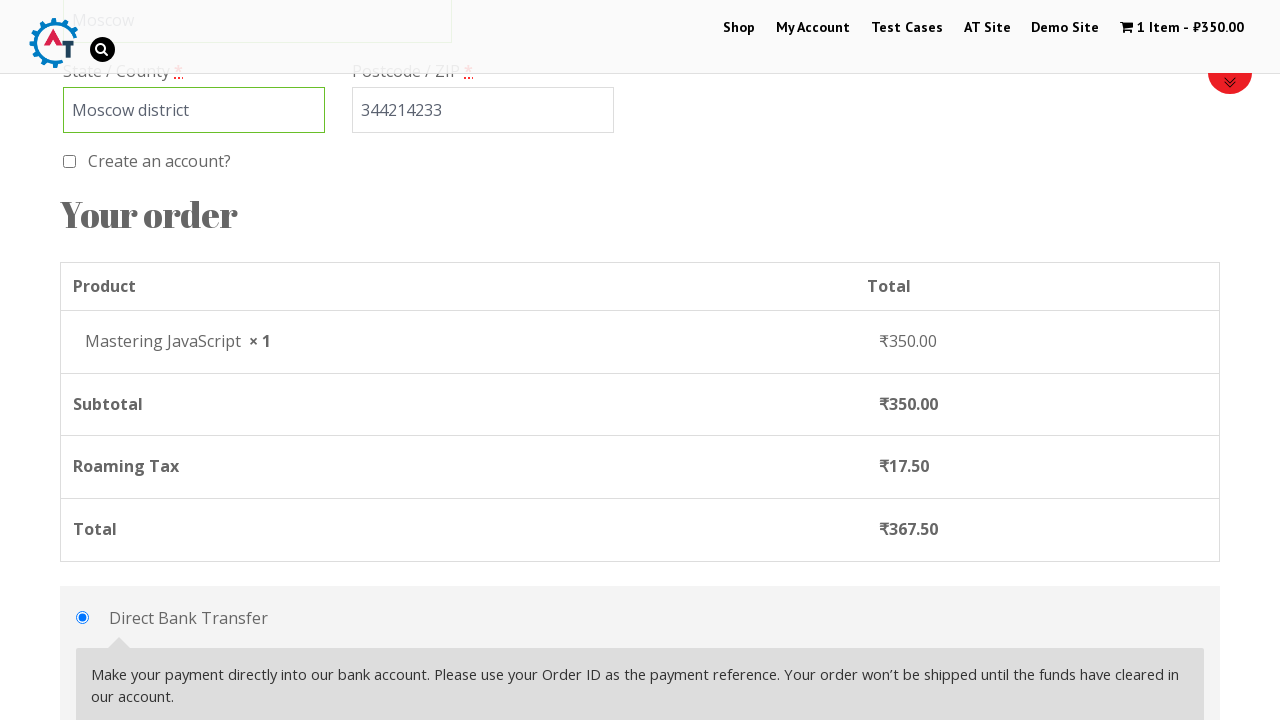

Selected 'Check Payments' as payment method at (82, 360) on #payment_method_cheque
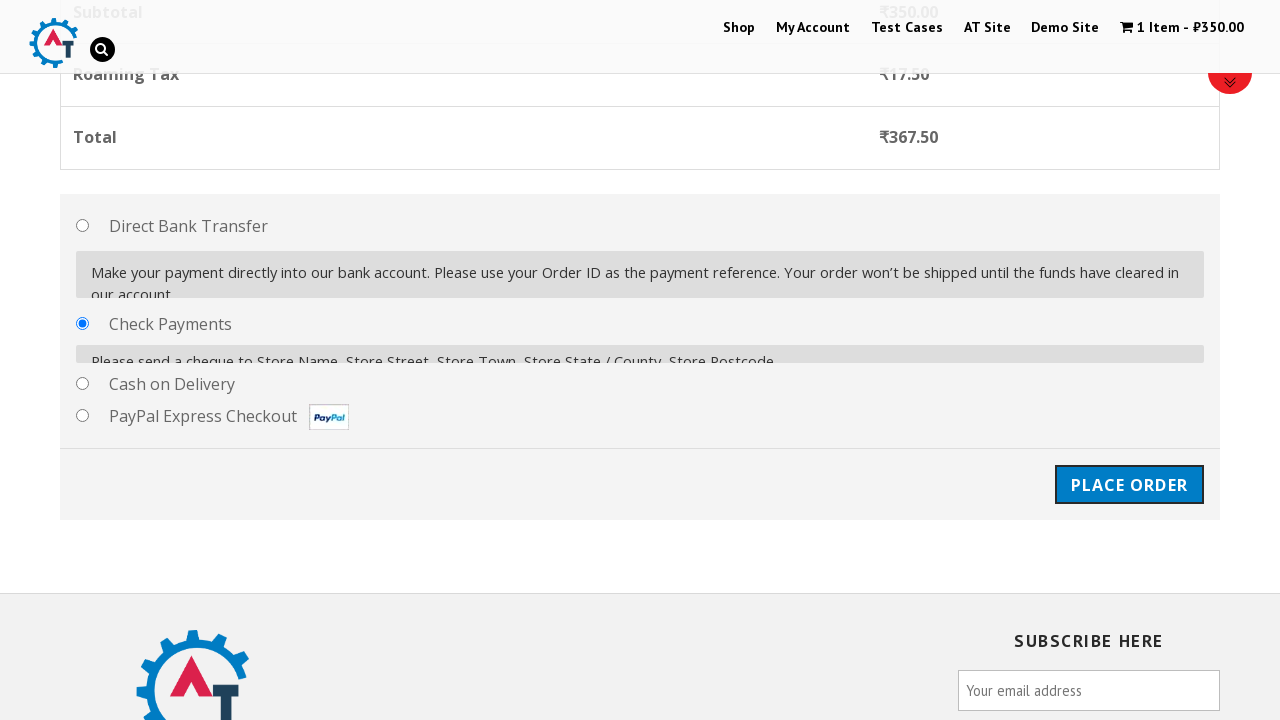

Clicked 'Place order' button to submit order at (1129, 471) on #place_order
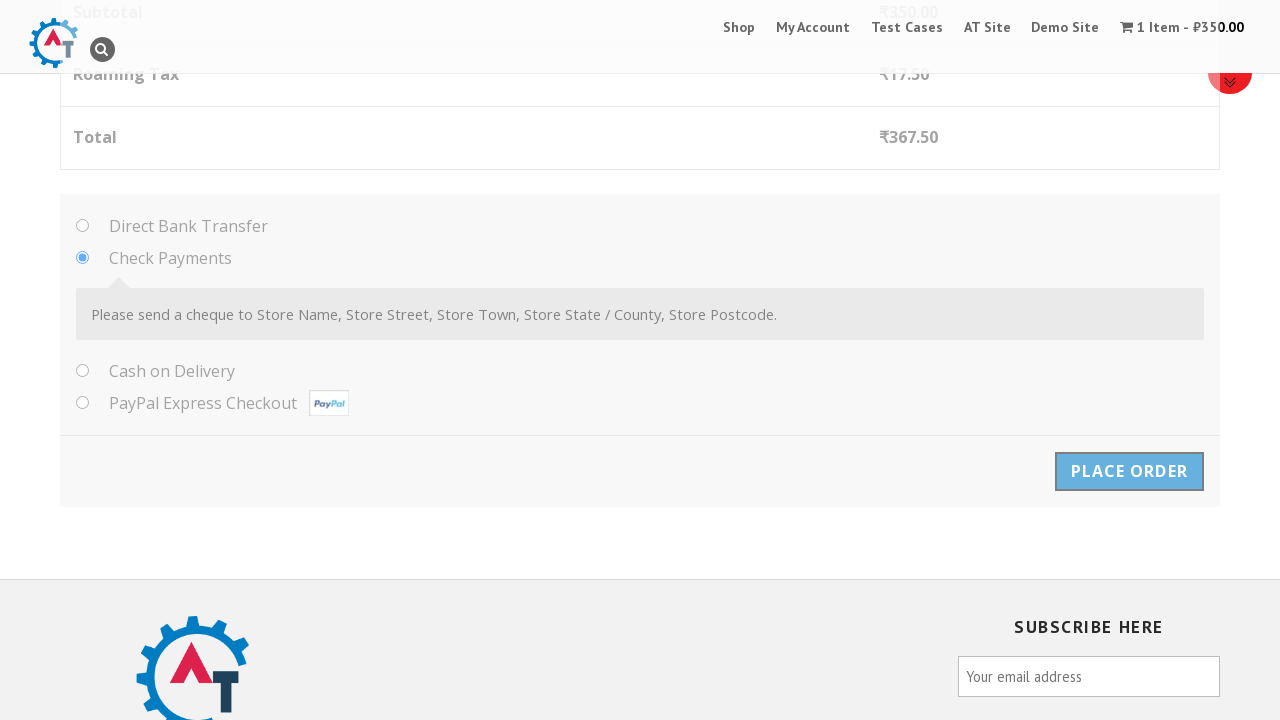

Order confirmation page loaded with success message
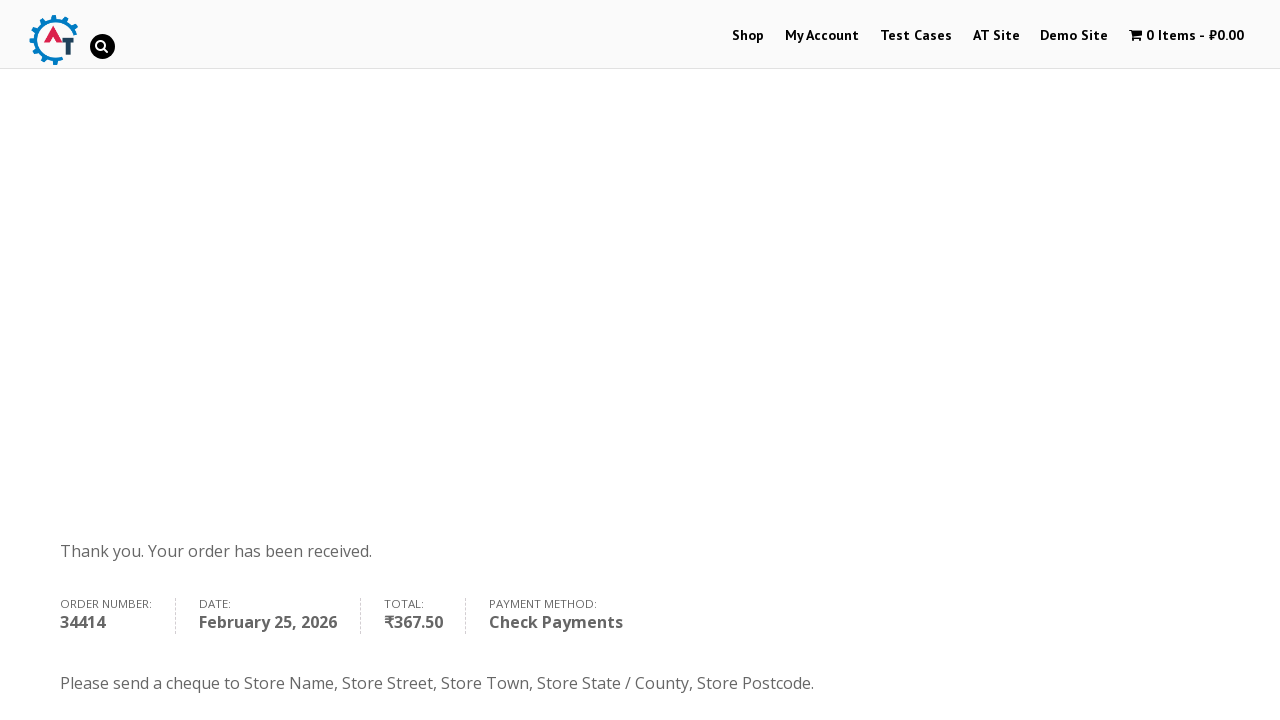

Payment method 'Check Payments' confirmed in order details
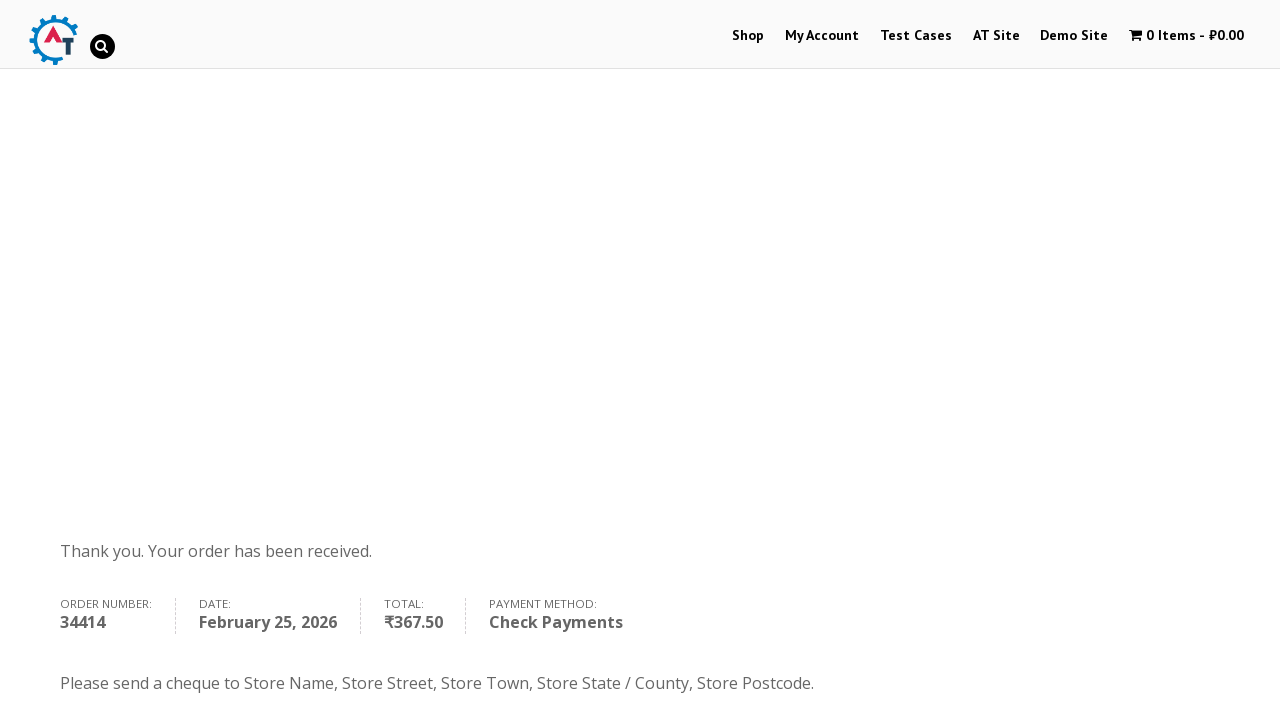

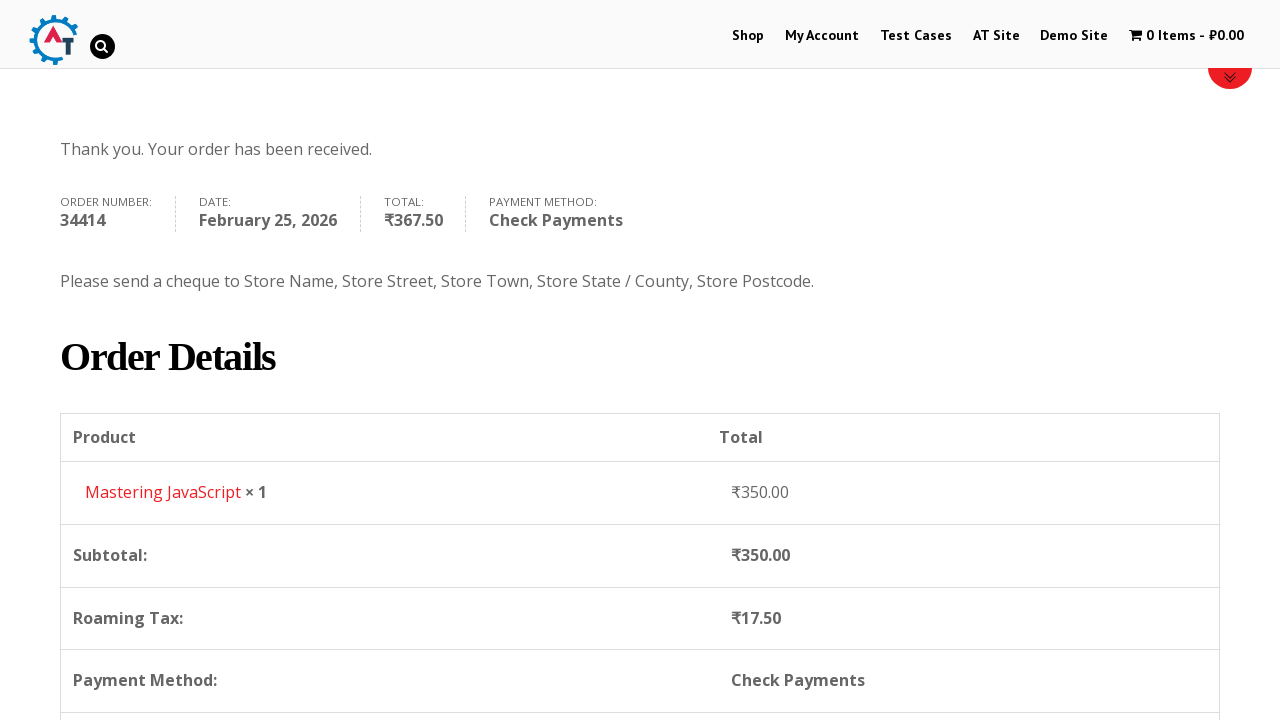